Tests drag and drop functionality within an iframe on the jQuery UI demo page by dragging an element to a drop target

Starting URL: https://jqueryui.com/droppable/

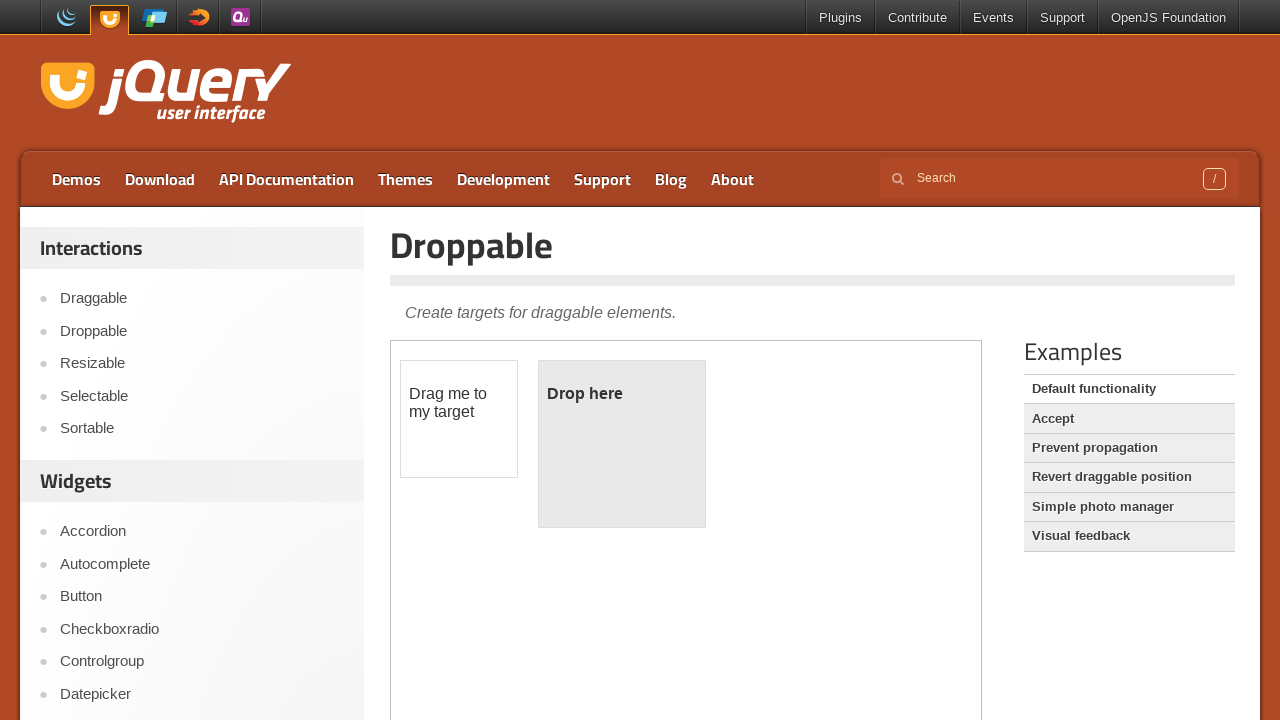

Counted iframes on the jQuery UI droppable demo page
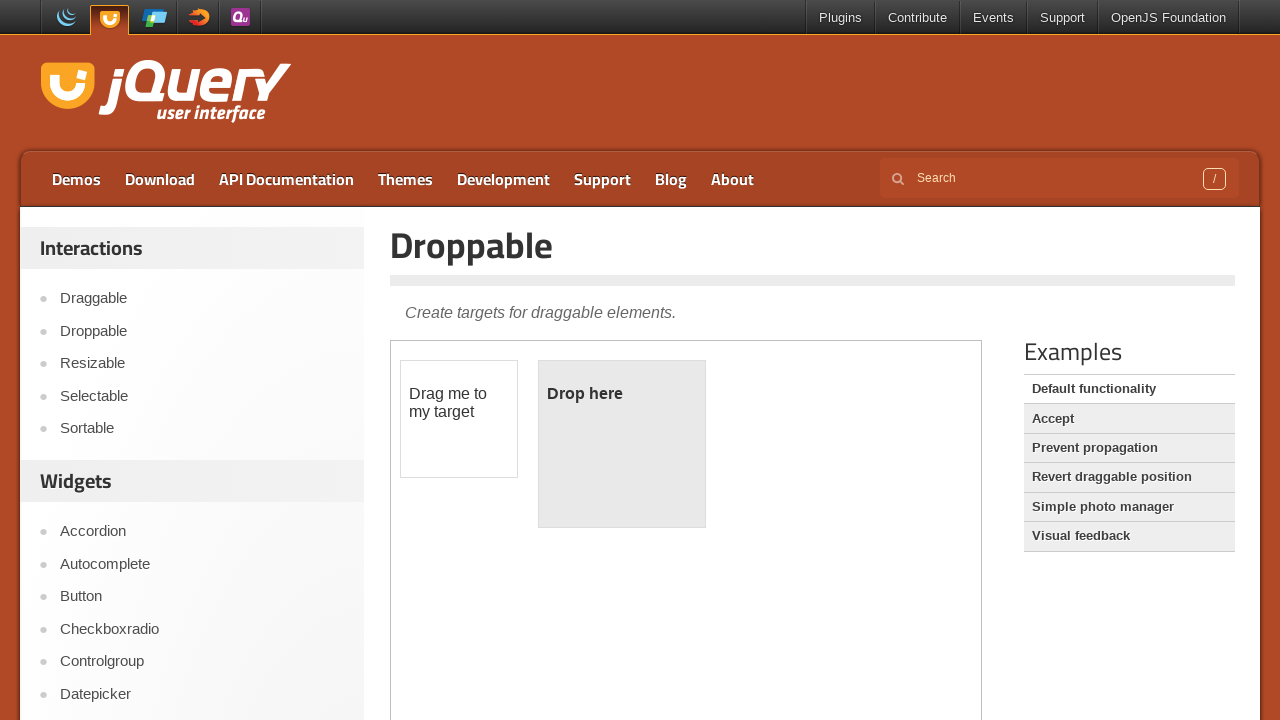

Located the demo iframe
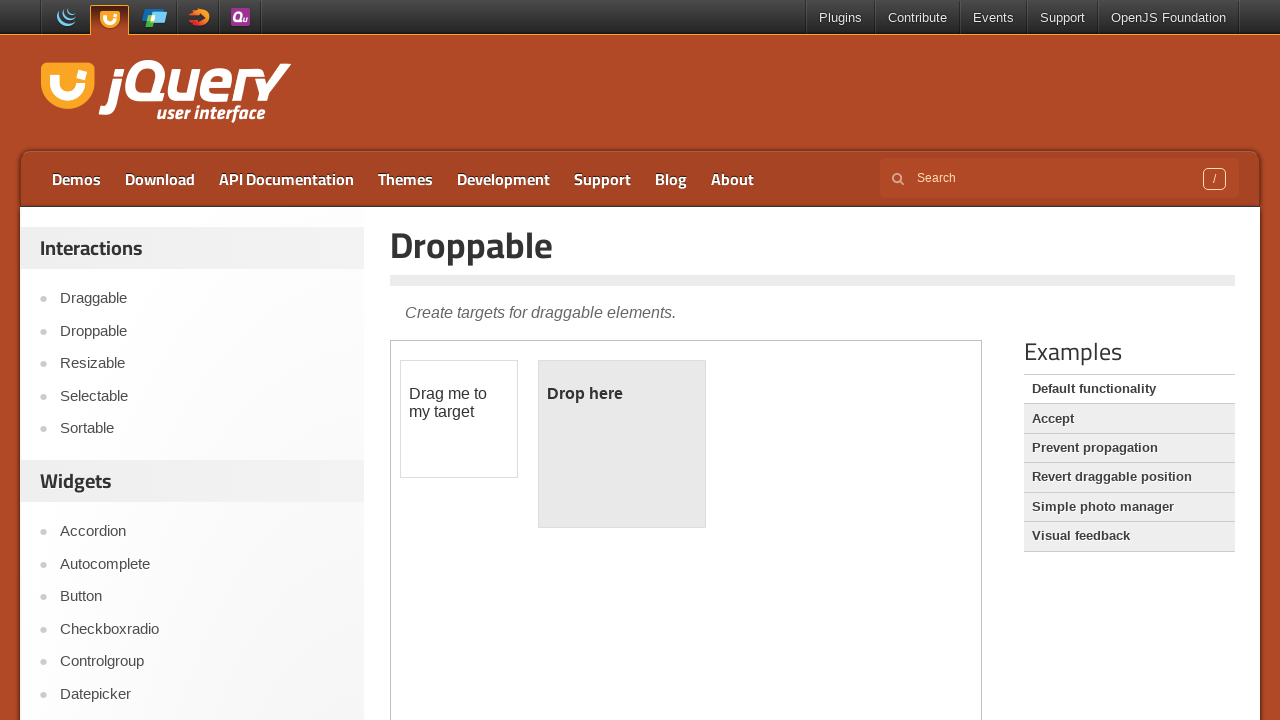

Clicked on the draggable element at (459, 419) on iframe.demo-frame >> internal:control=enter-frame >> #draggable
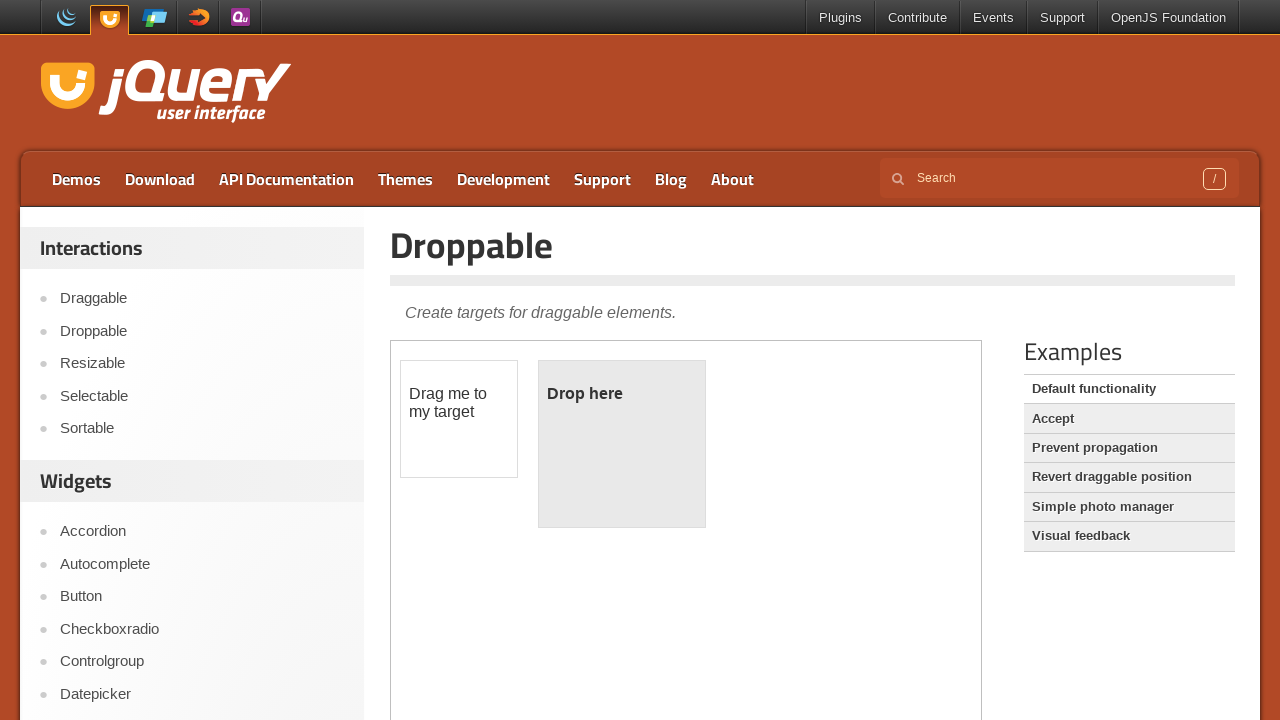

Dragged the draggable element to the droppable target area at (622, 444)
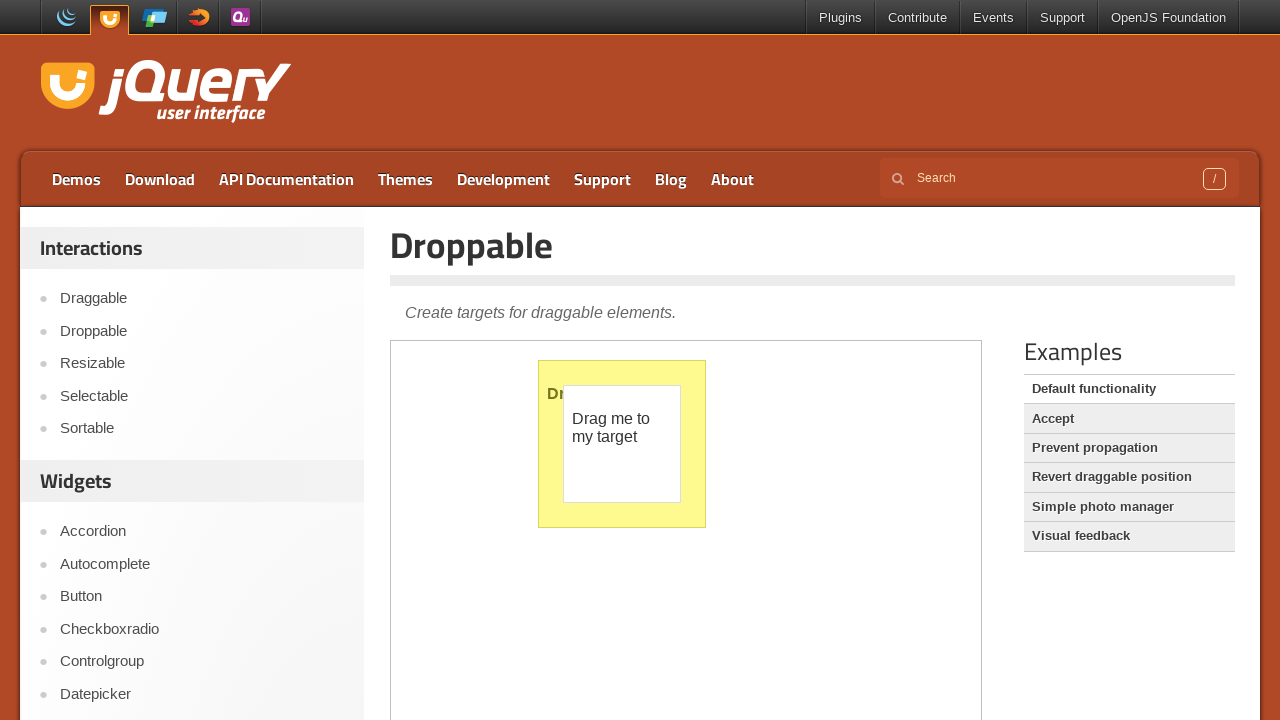

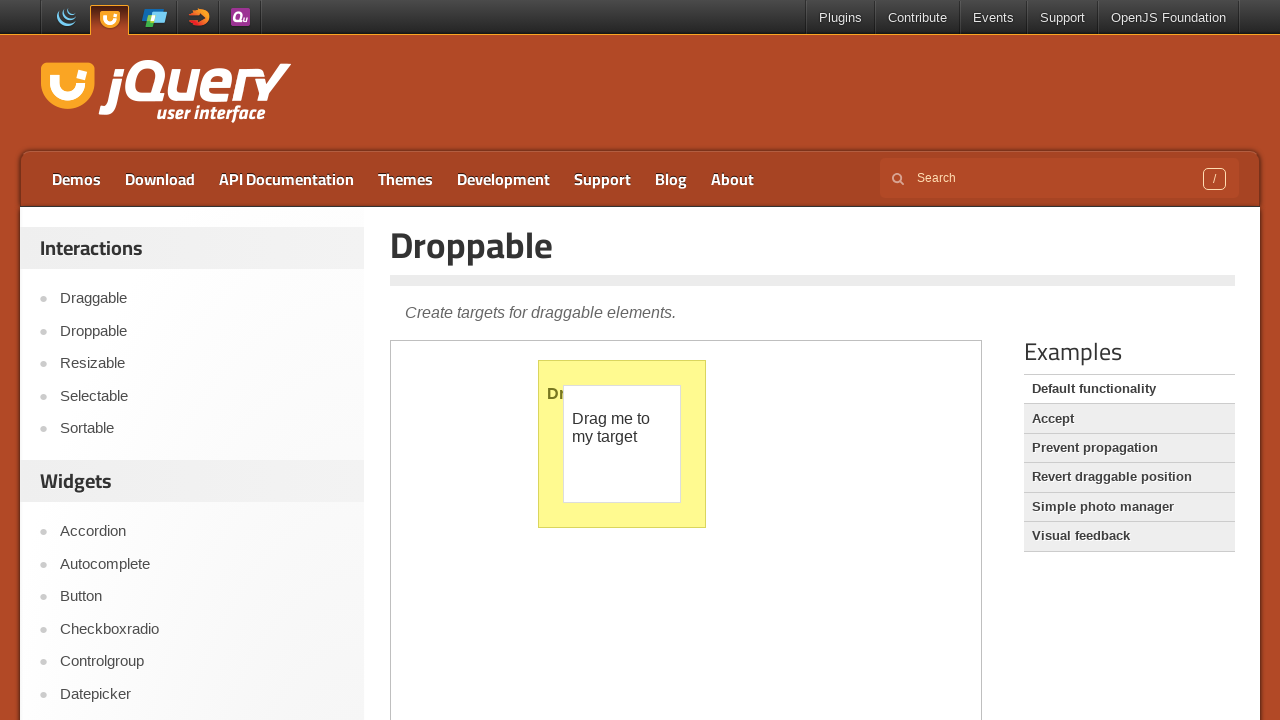